Tests filtering to display all items after applying other filters

Starting URL: https://demo.playwright.dev/todomvc

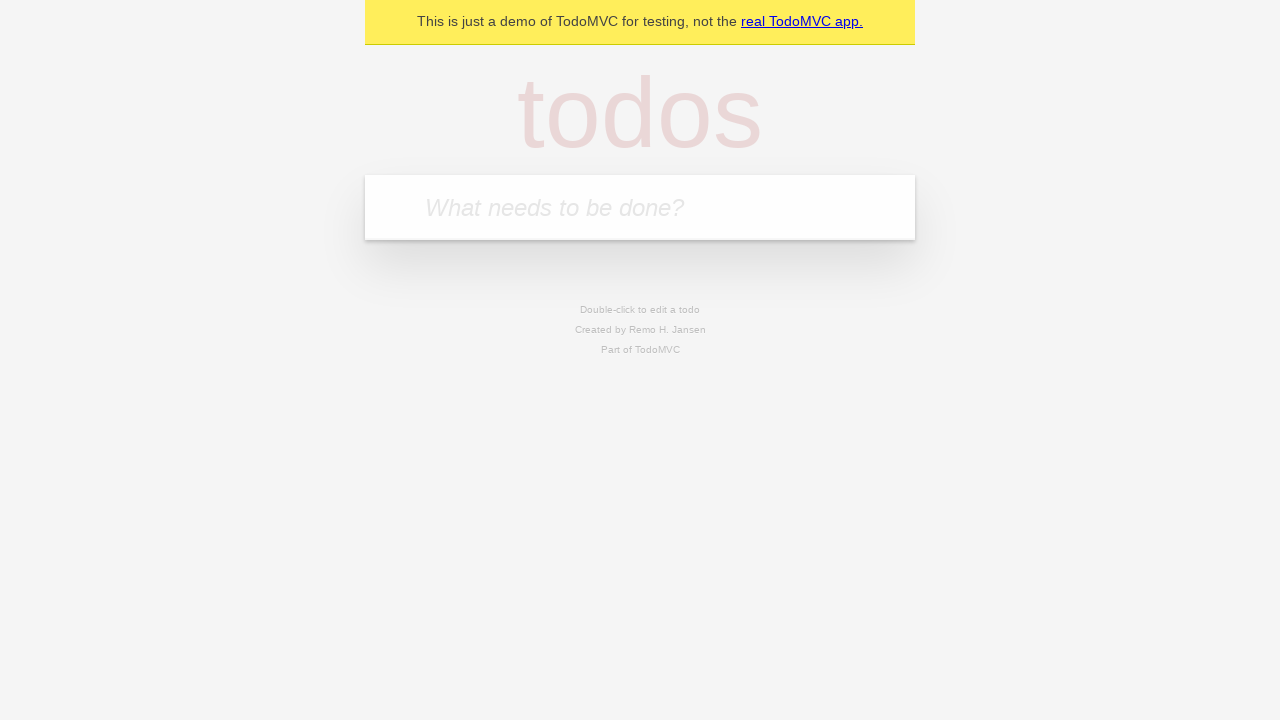

Filled new todo input with 'buy some cheese' on .new-todo
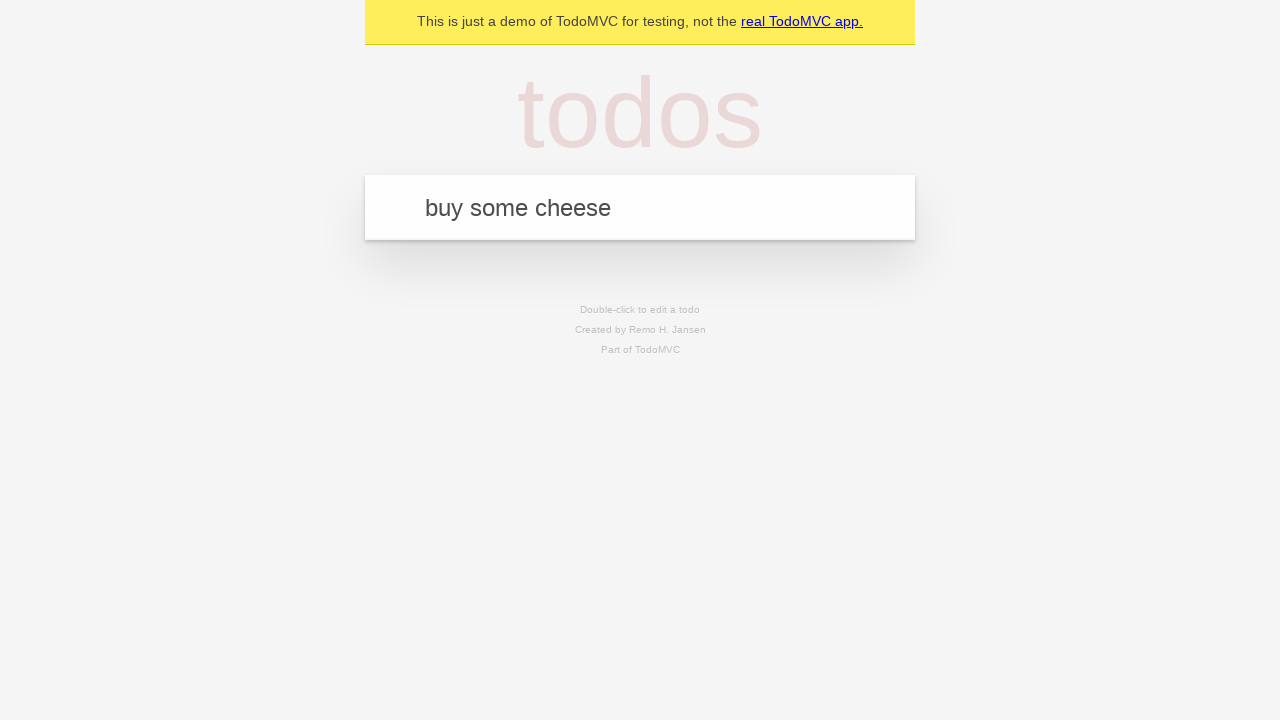

Pressed Enter to create first todo on .new-todo
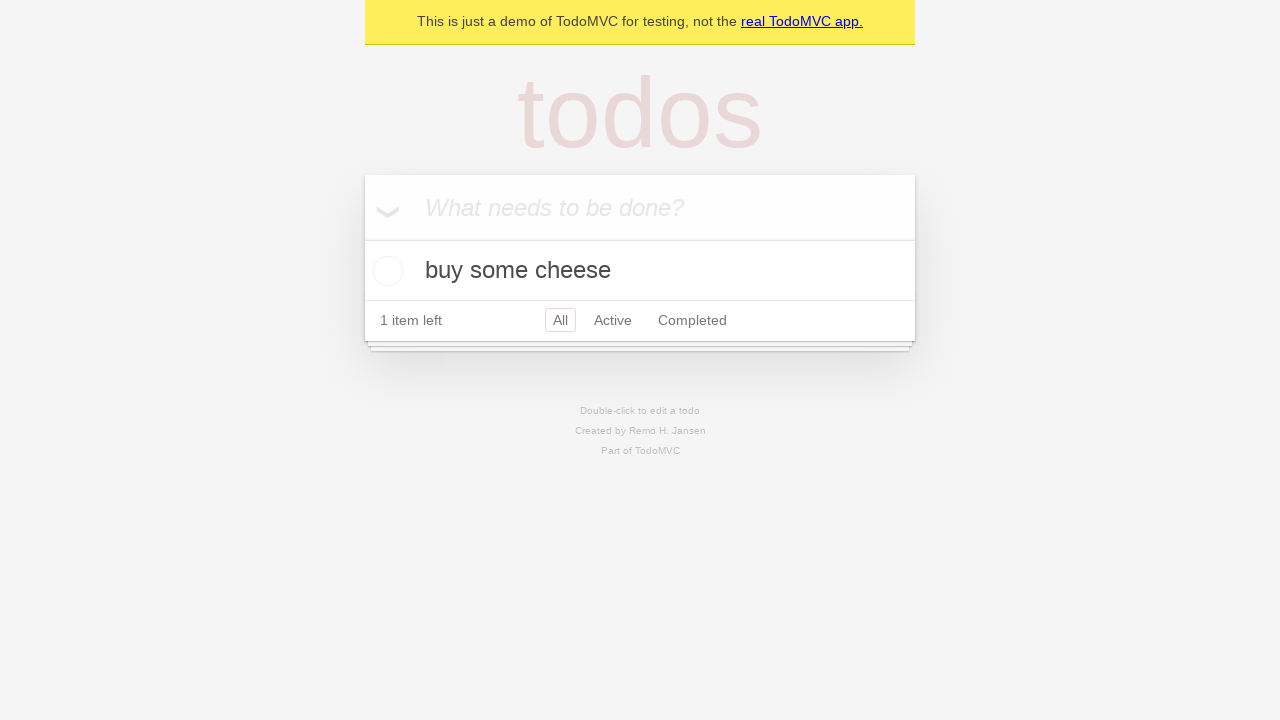

Filled new todo input with 'feed the cat' on .new-todo
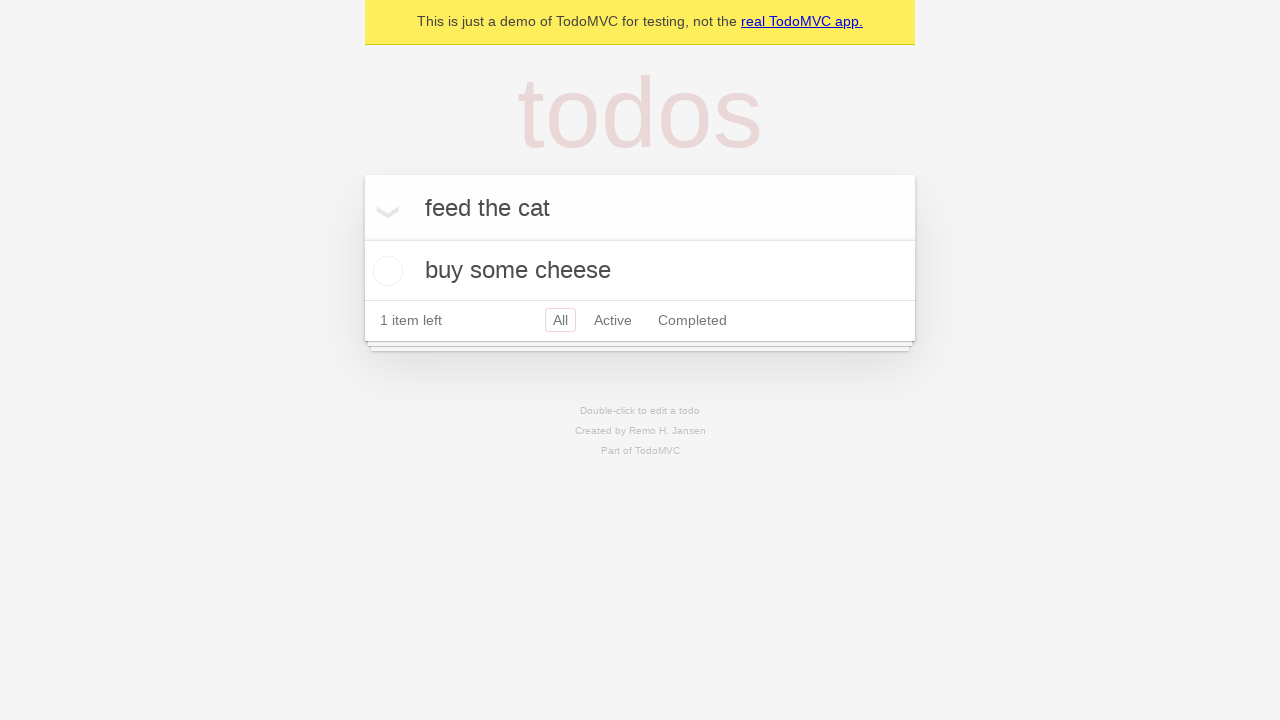

Pressed Enter to create second todo on .new-todo
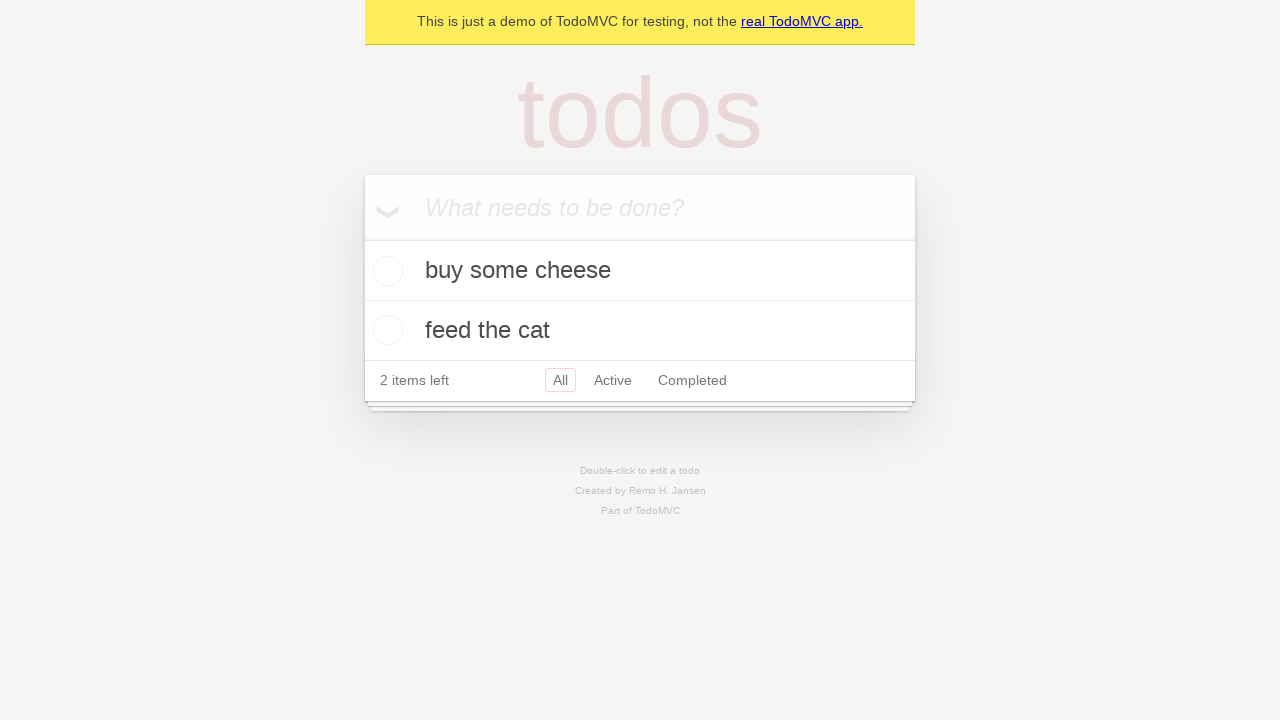

Filled new todo input with 'book a doctors appointment' on .new-todo
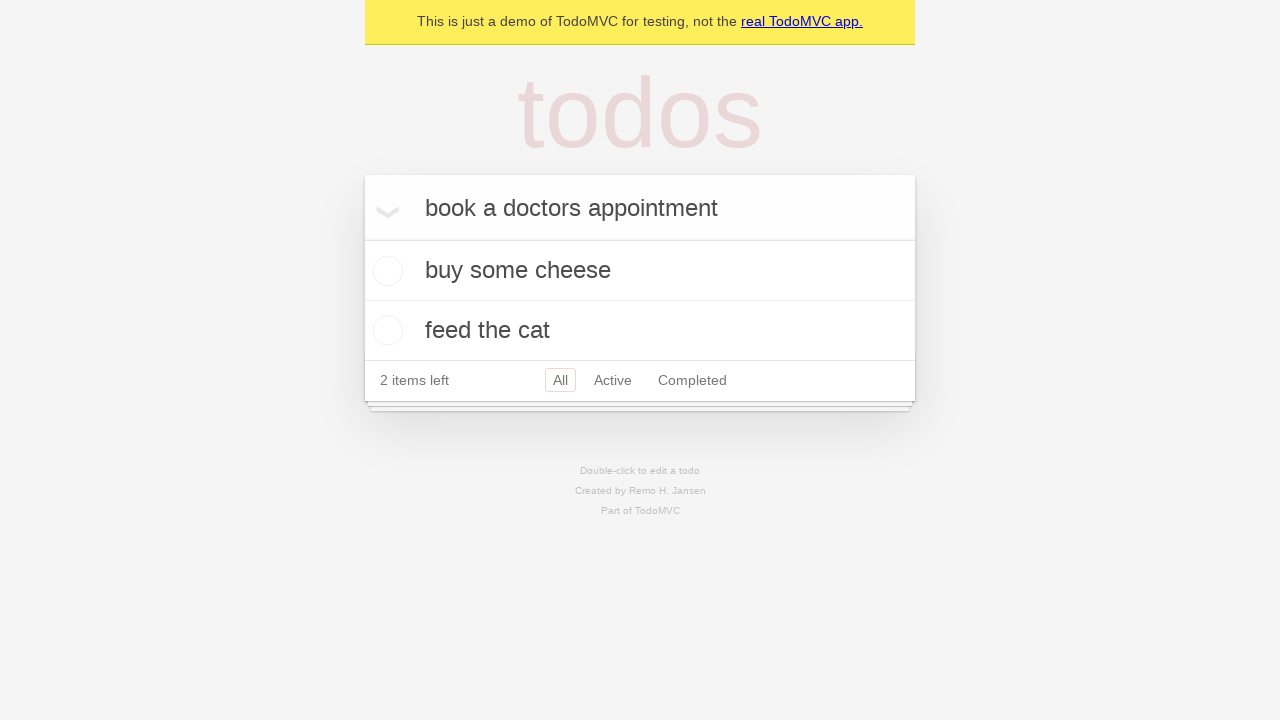

Pressed Enter to create third todo on .new-todo
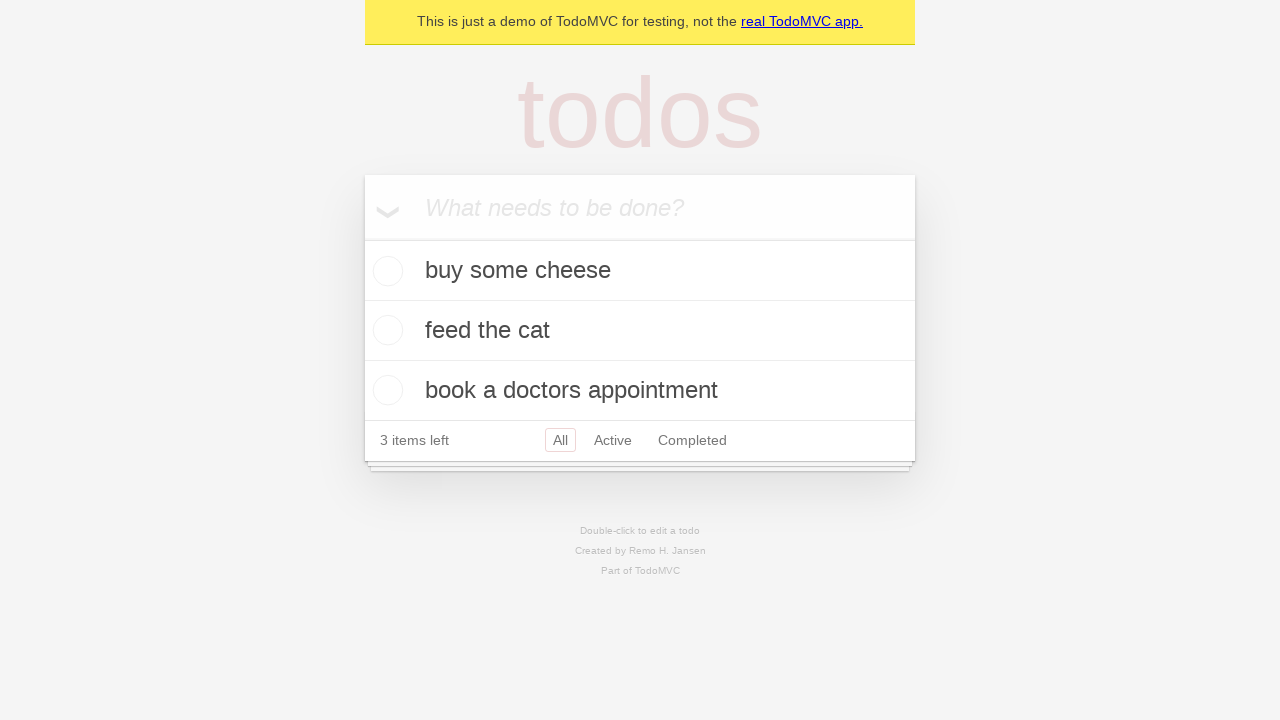

All three todos loaded and visible
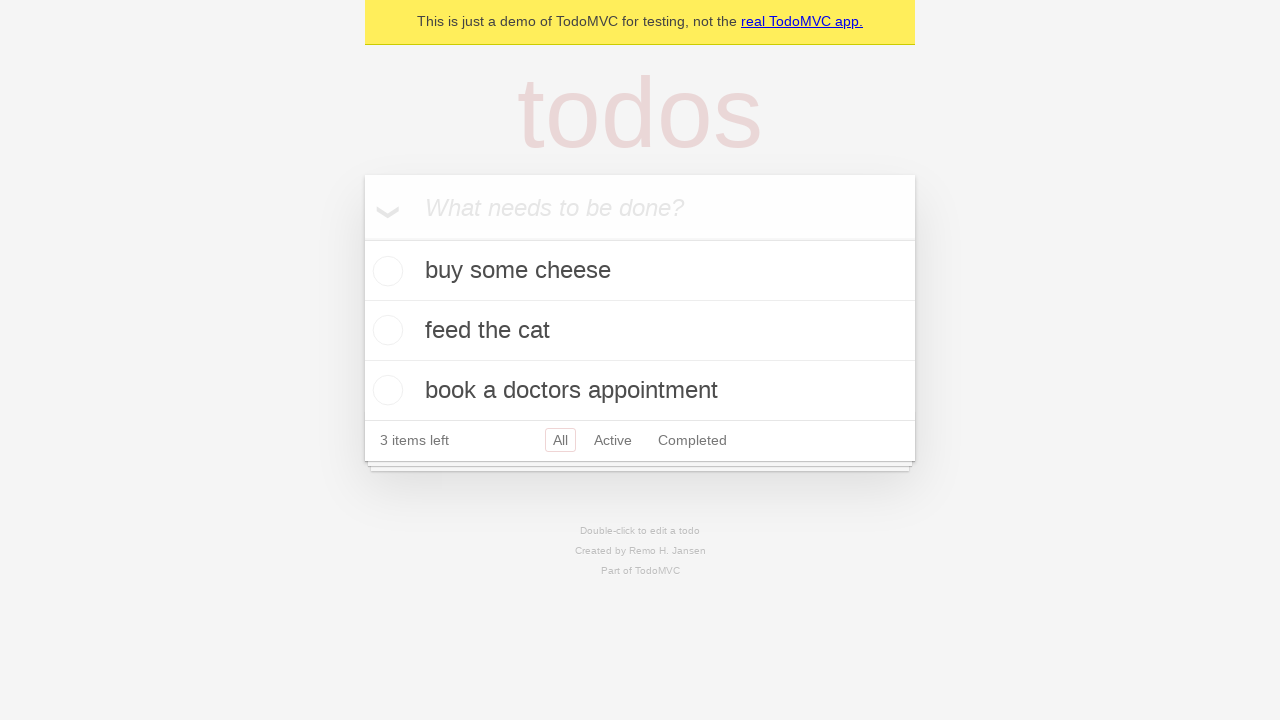

Checked second todo item to mark as completed at (385, 330) on .todo-list li .toggle >> nth=1
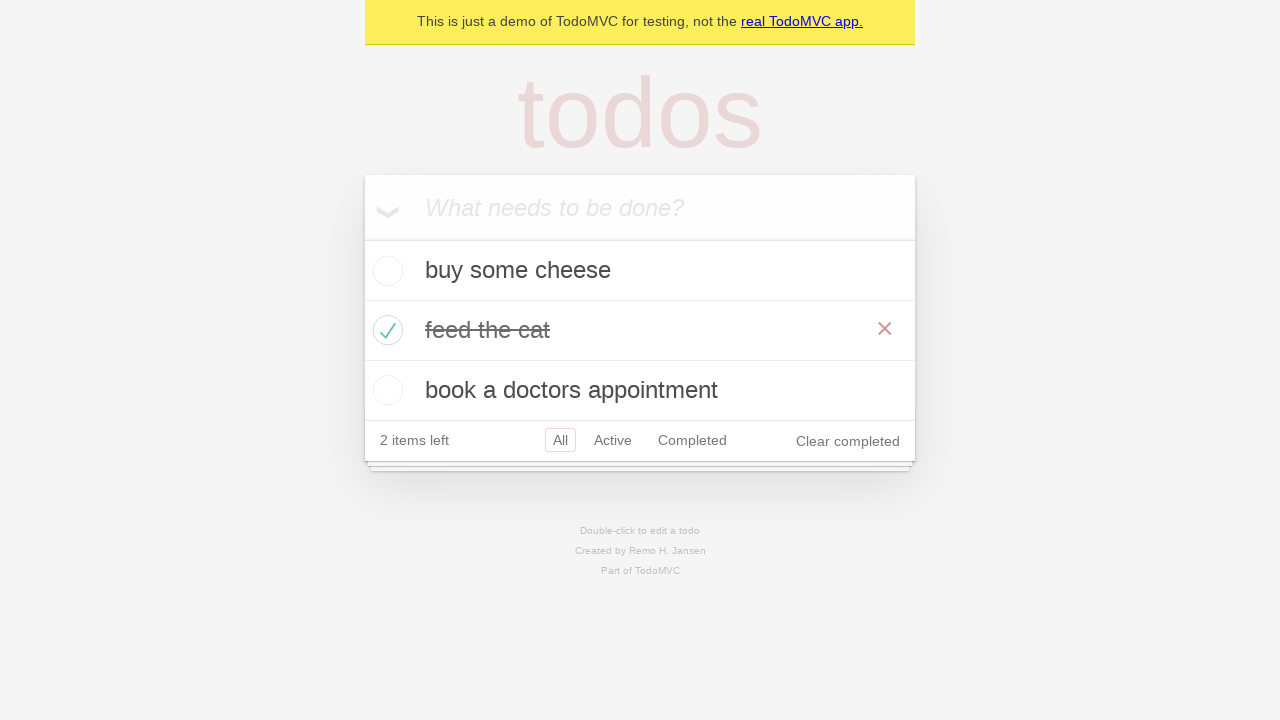

Clicked Active filter to display only active todos at (613, 440) on .filters >> text=Active
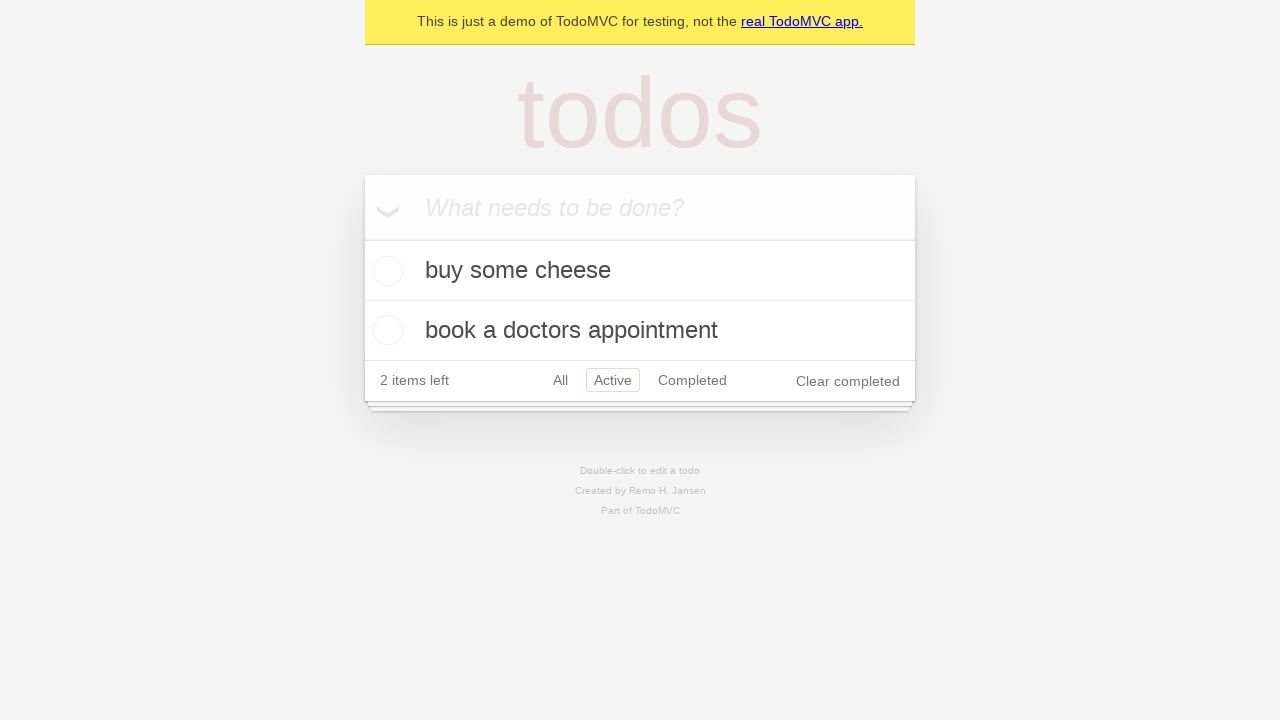

Clicked Completed filter to display only completed todos at (692, 380) on .filters >> text=Completed
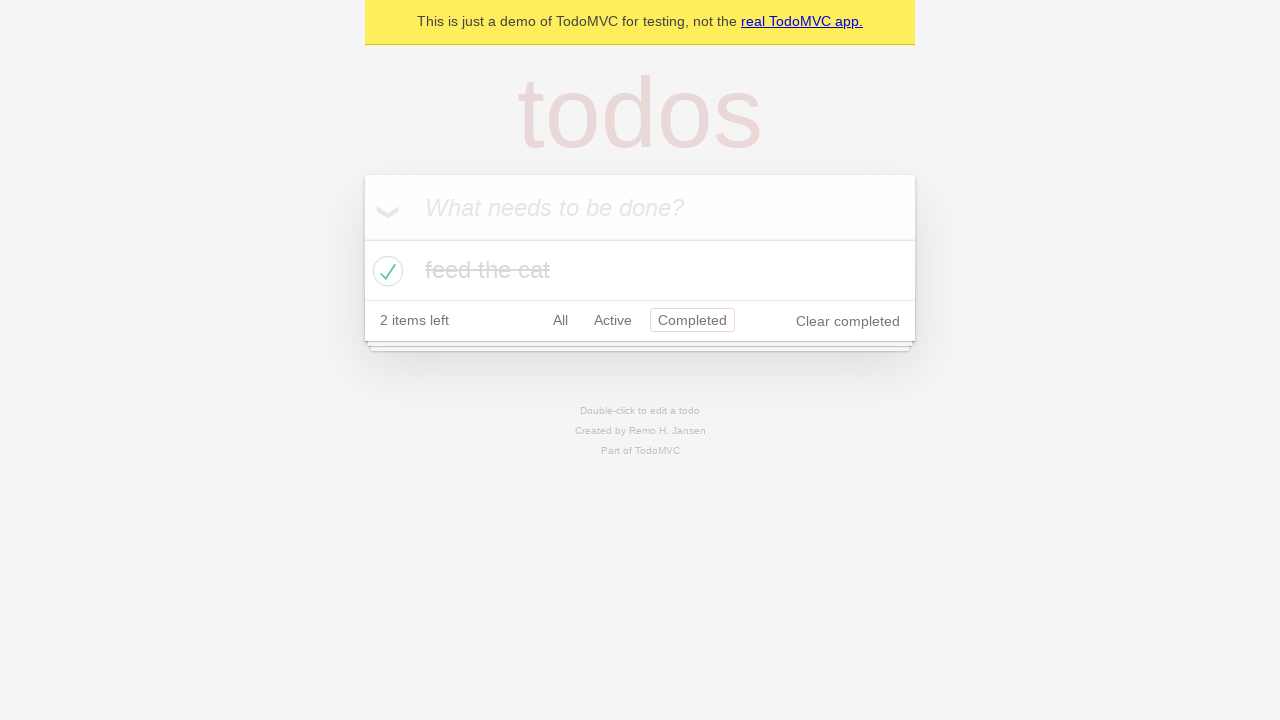

Clicked All filter to display all items at (560, 320) on .filters >> text=All
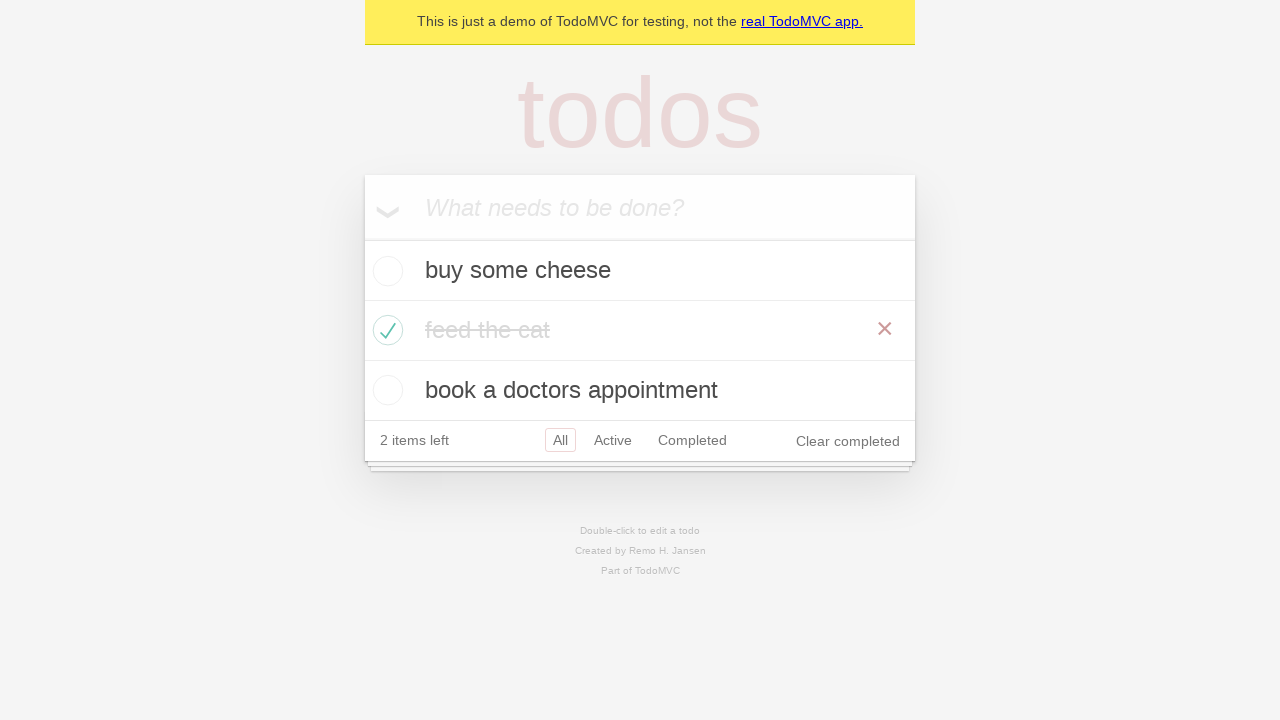

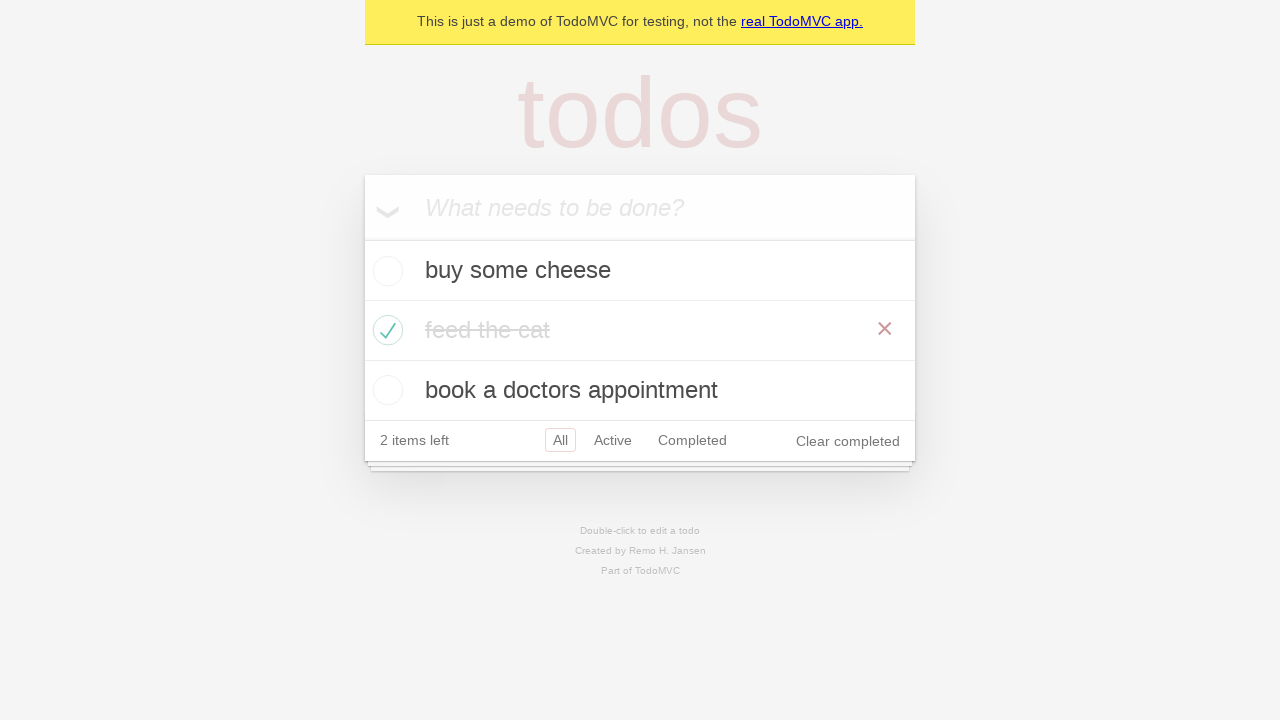